Tests text input functionality by navigating to the Text Input page, entering text into an input field, clicking a button to update its label, and verifying the button text changes to match the input.

Starting URL: http://uitestingplayground.com/

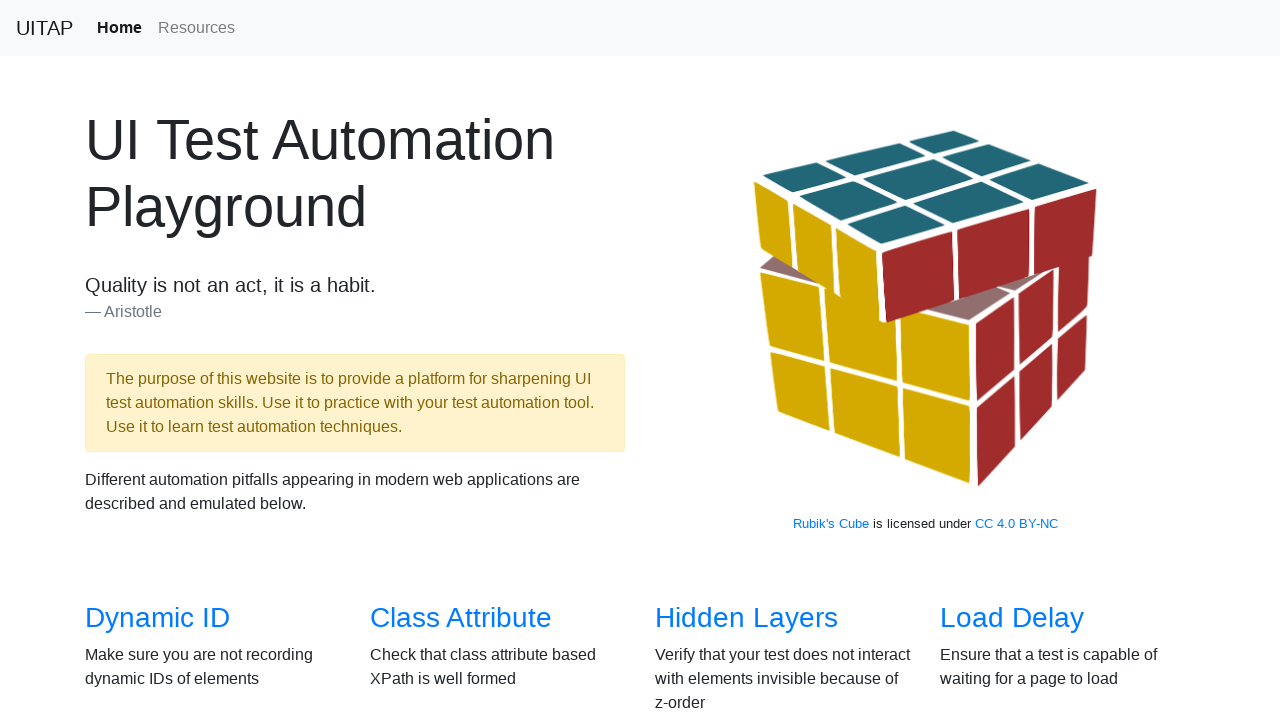

Clicked on 'Text Input' link to navigate to the text input test page at (1002, 360) on xpath=//a[text()='Text Input']
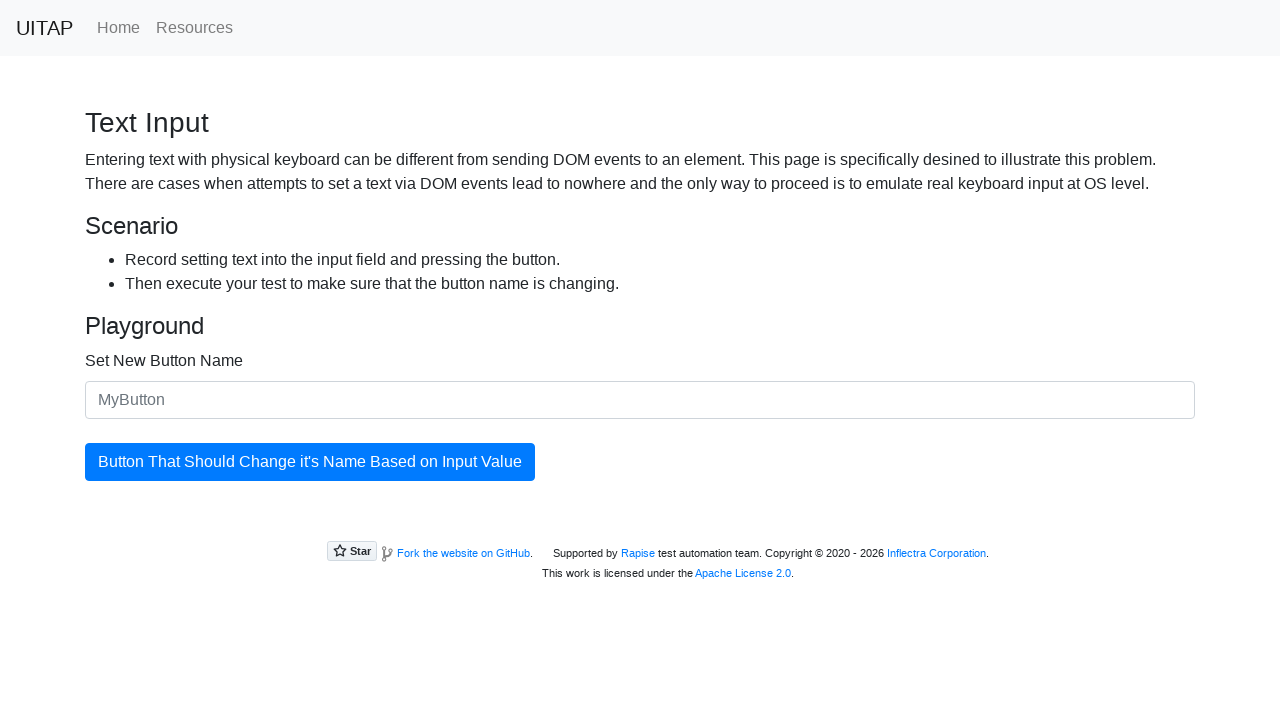

Entered 'Hola mundo' into the input field on input#newButtonName
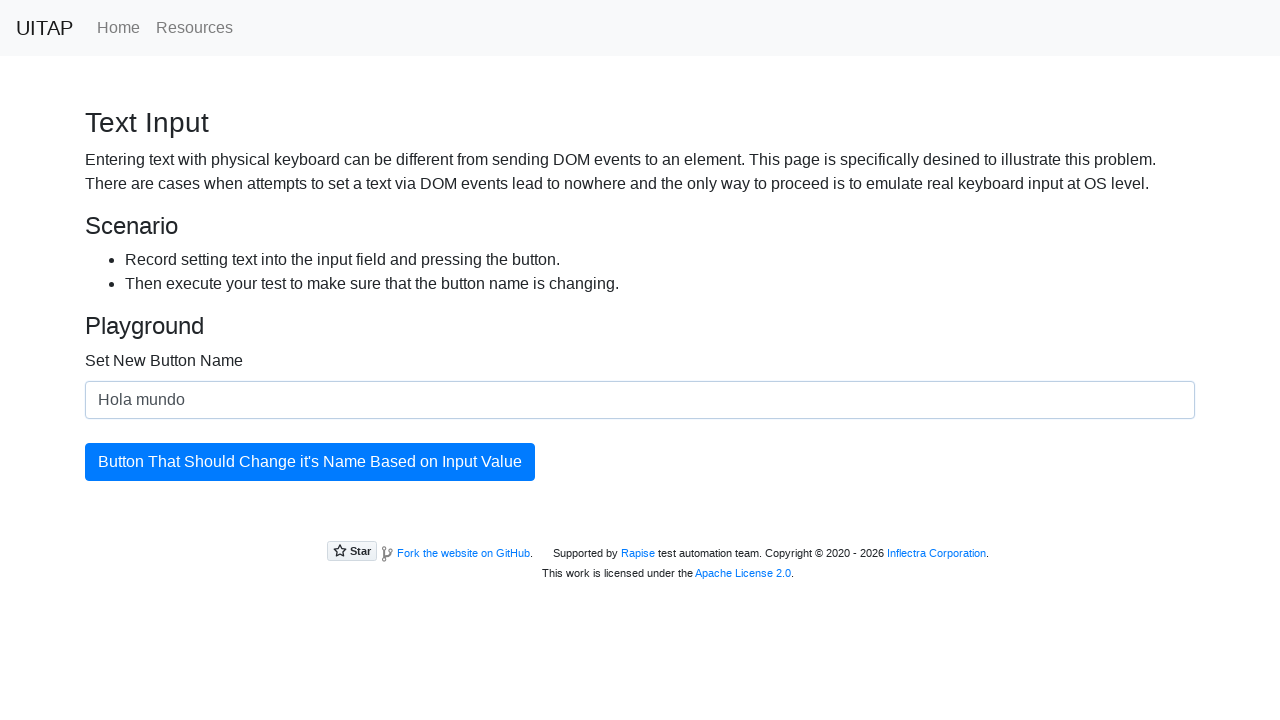

Clicked the button to update its label at (310, 462) on button#updatingButton
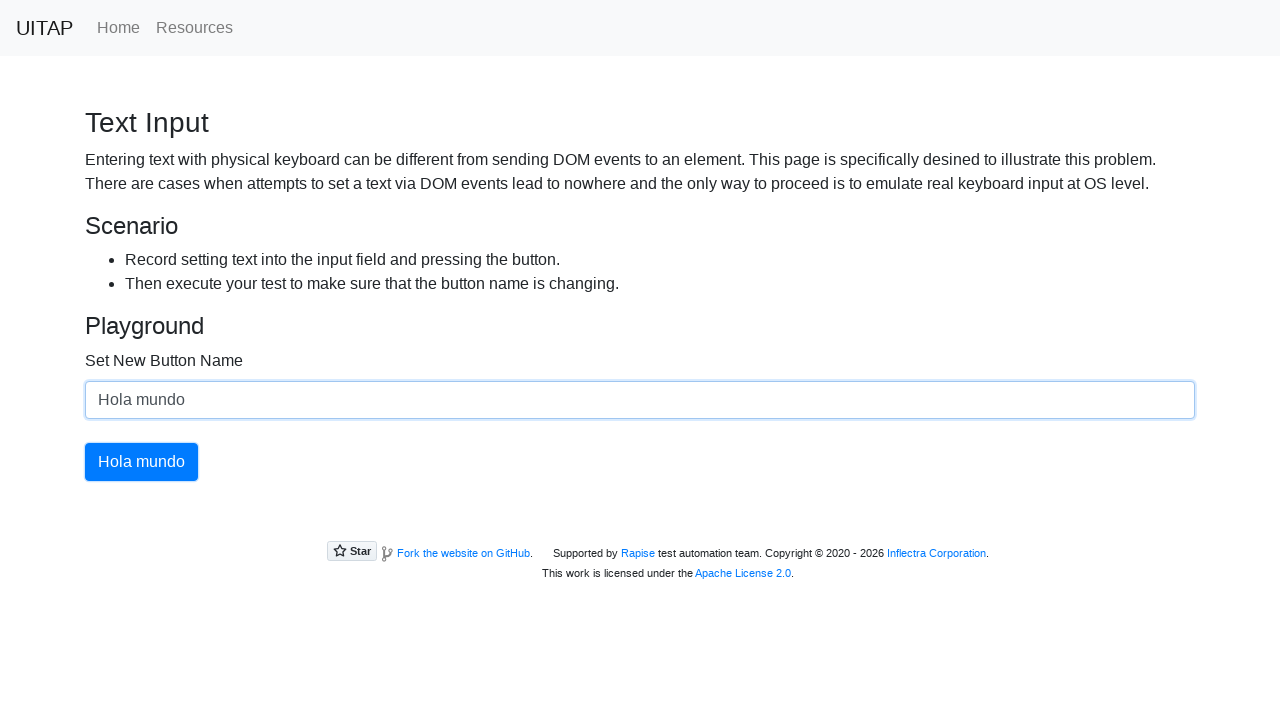

Verified that button text has been updated to 'Hola mundo'
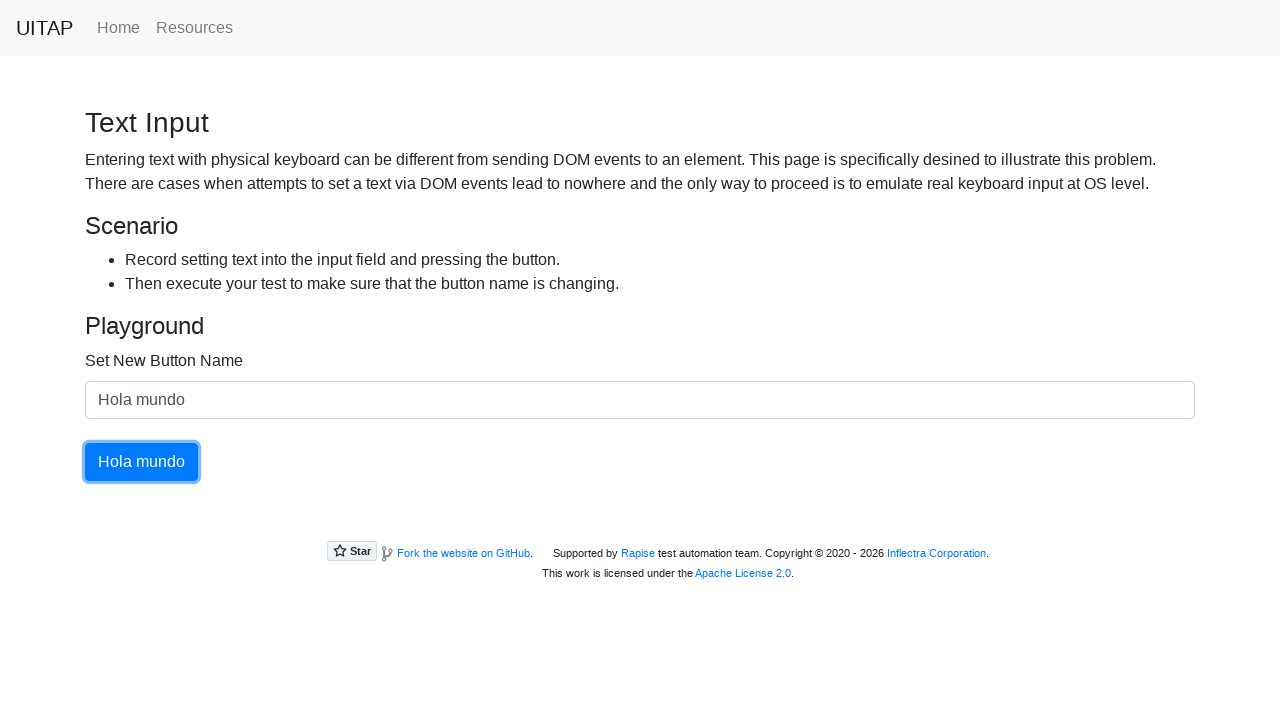

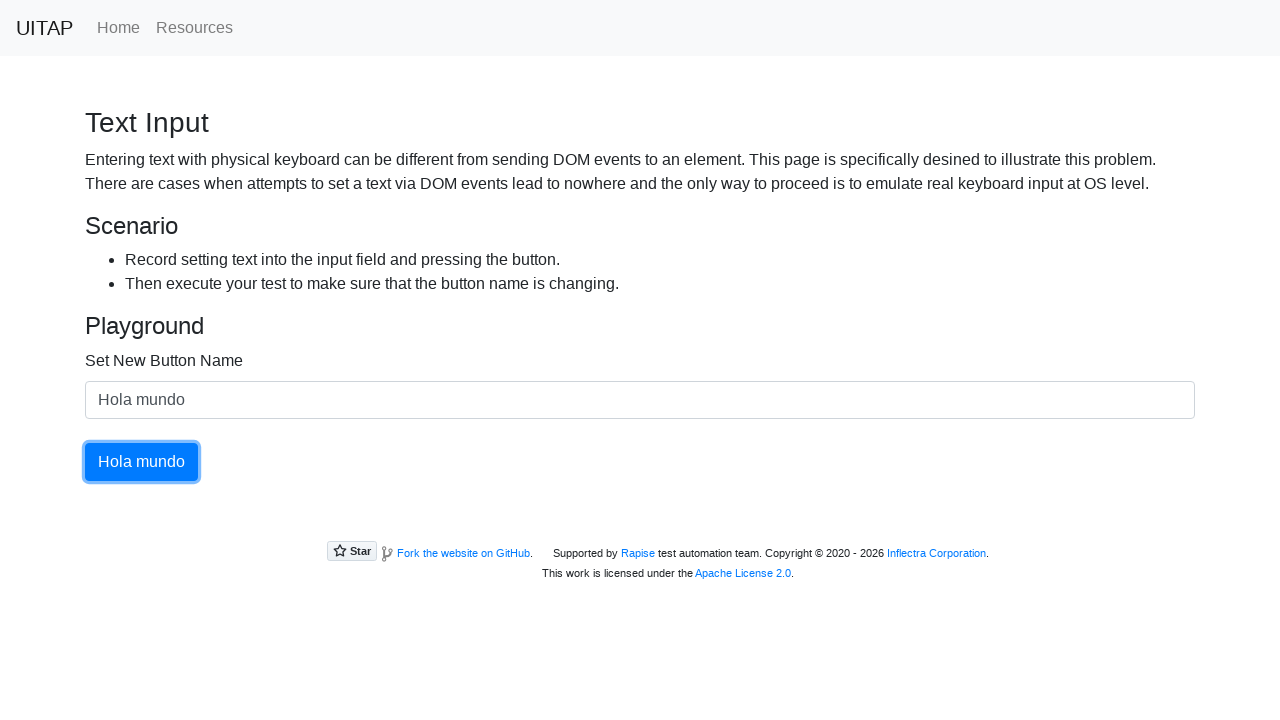